Tests horizontal scrolling functionality by scrolling right and then left using JavaScript

Starting URL: https://www.monsterindia.com/trex/

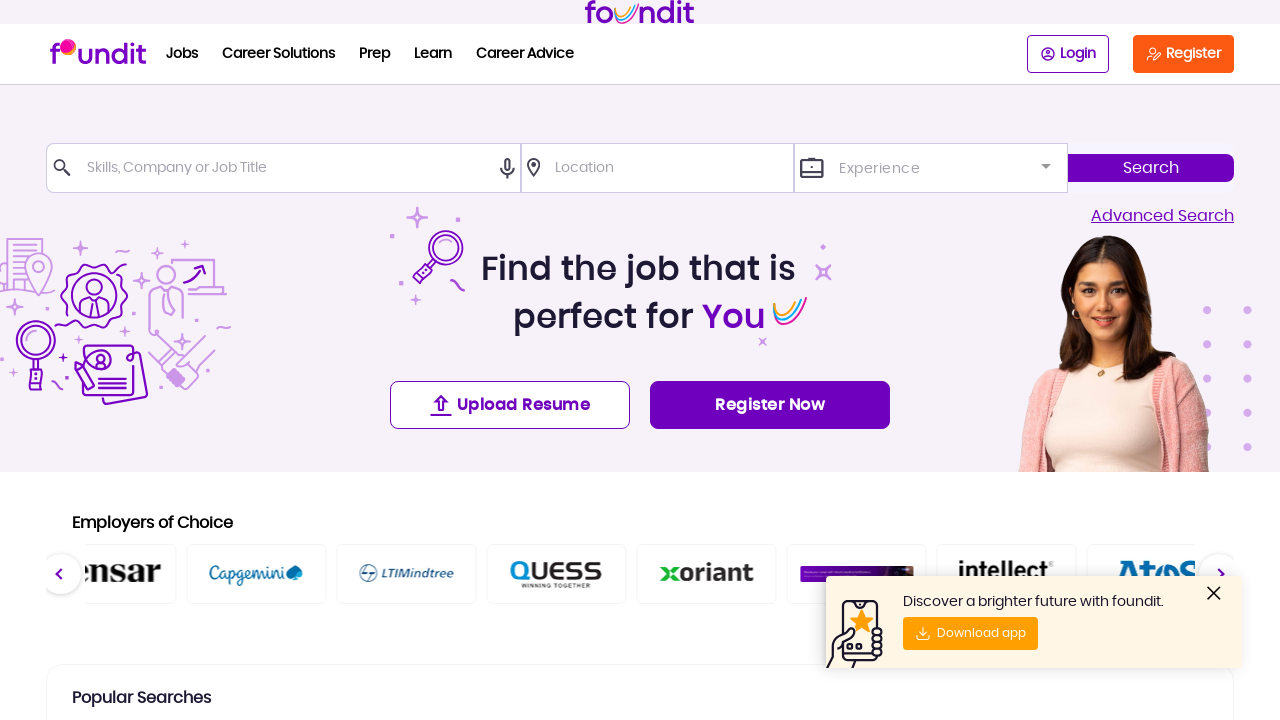

Set viewport size to 200x400 to create horizontal scroll
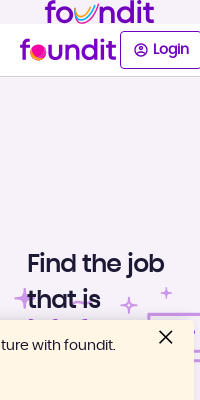

Scrolled right by 40 pixels using JavaScript
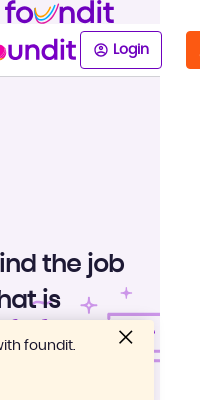

Waited for 3 seconds
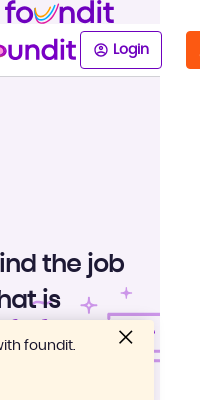

Scrolled left by 20 pixels using JavaScript
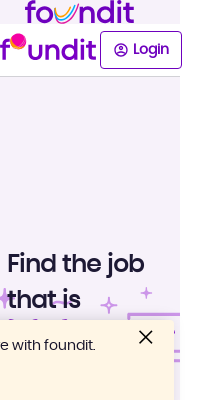

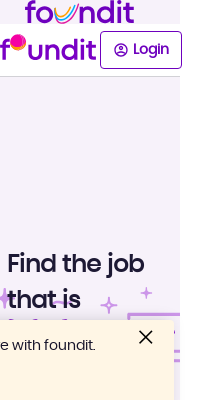